Verifies that the company branding logo is displayed on the page

Starting URL: https://opensource-demo.orangehrmlive.com/web/index.php/auth/login

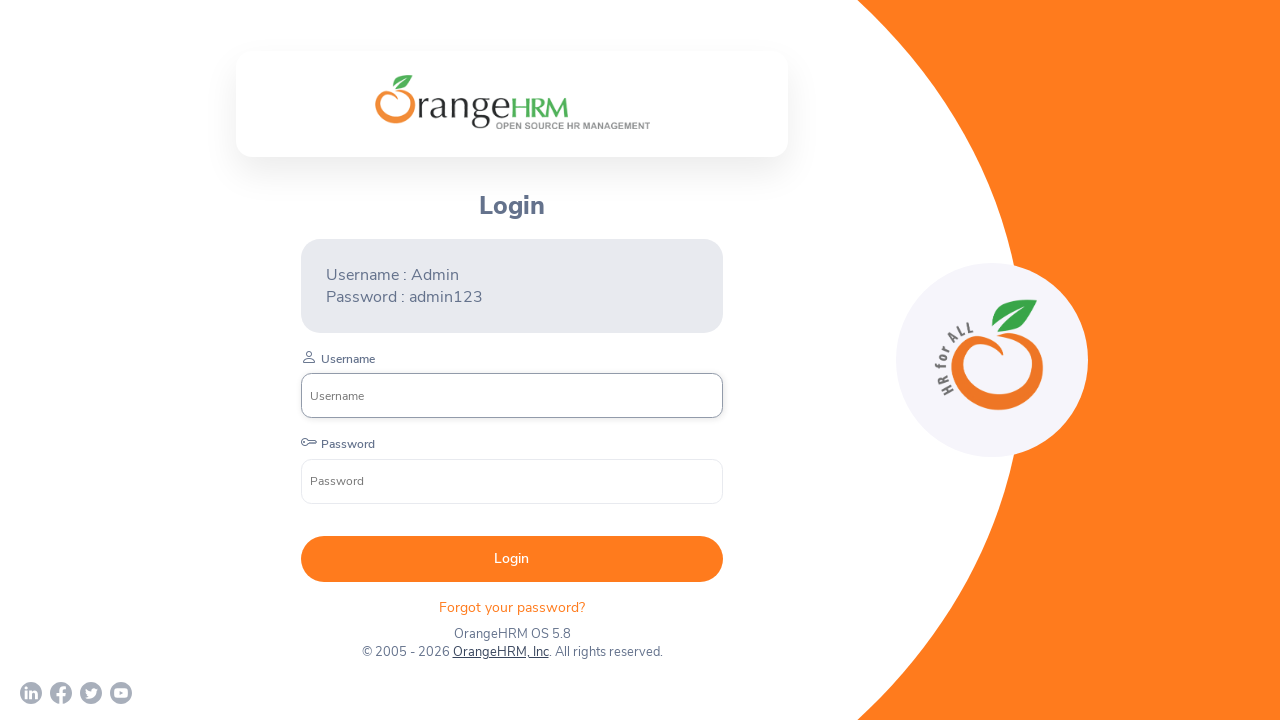

Located company branding logo element
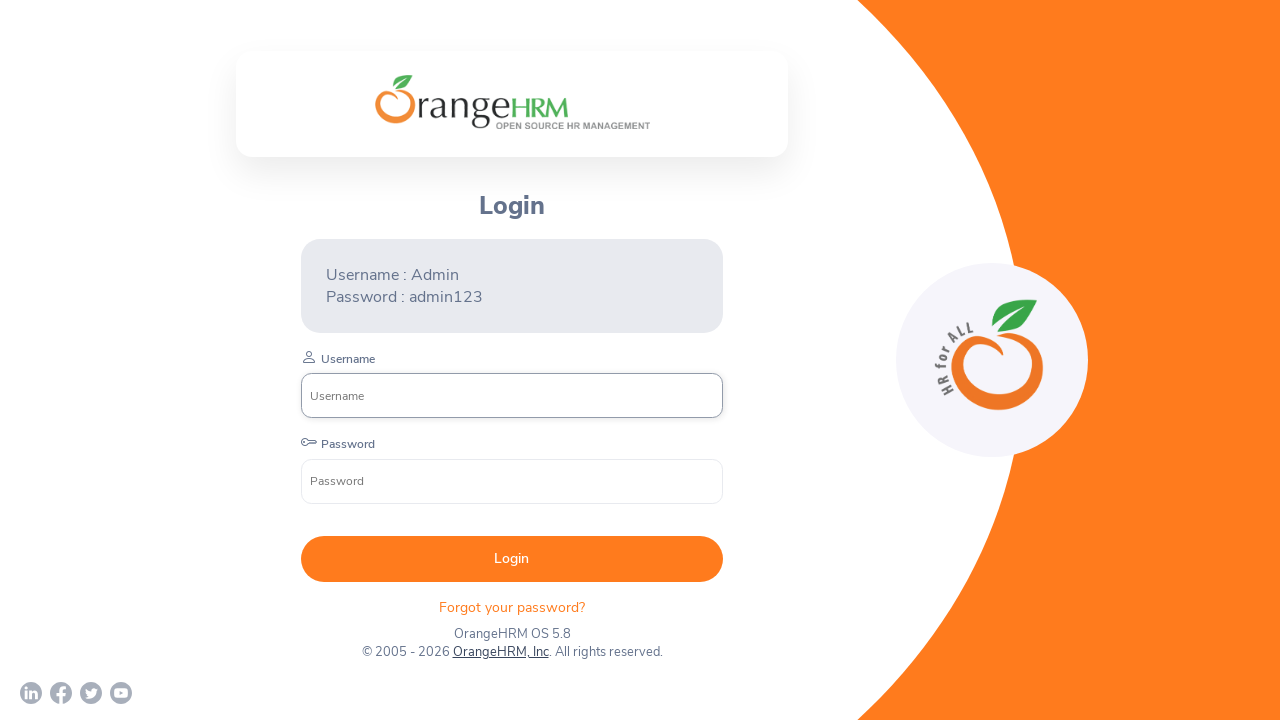

Verified that company branding logo is visible on the login page
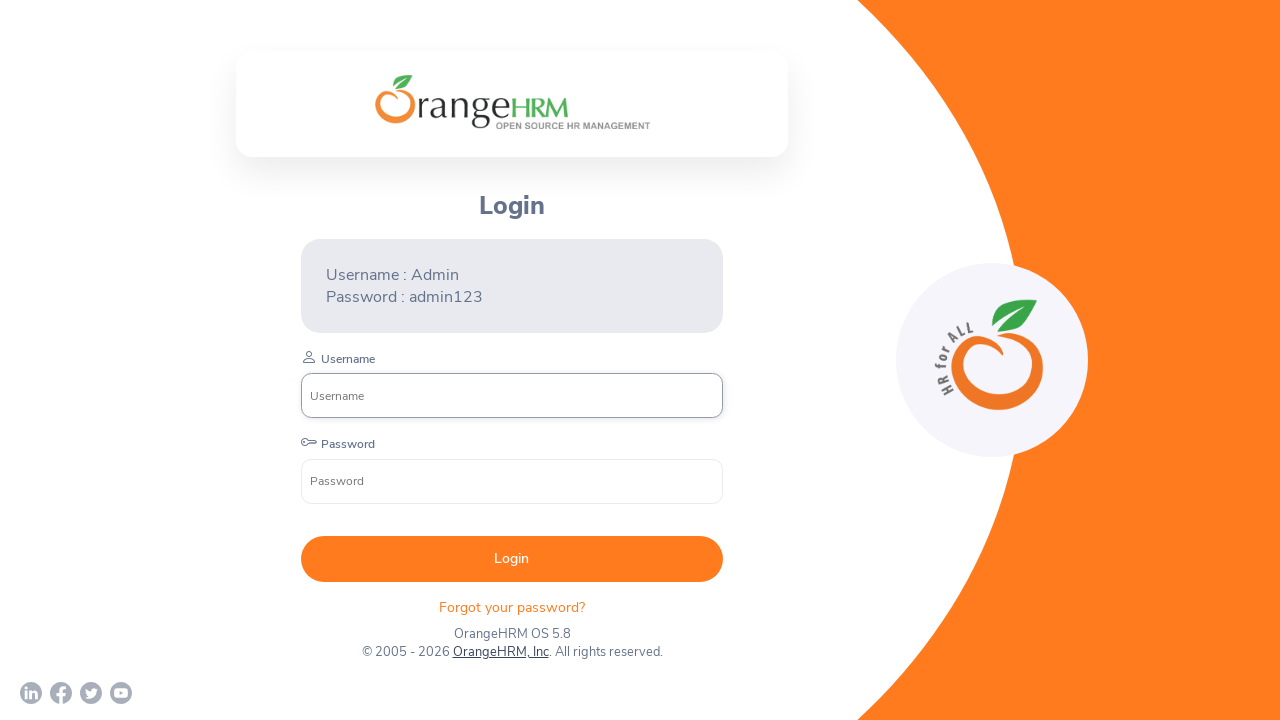

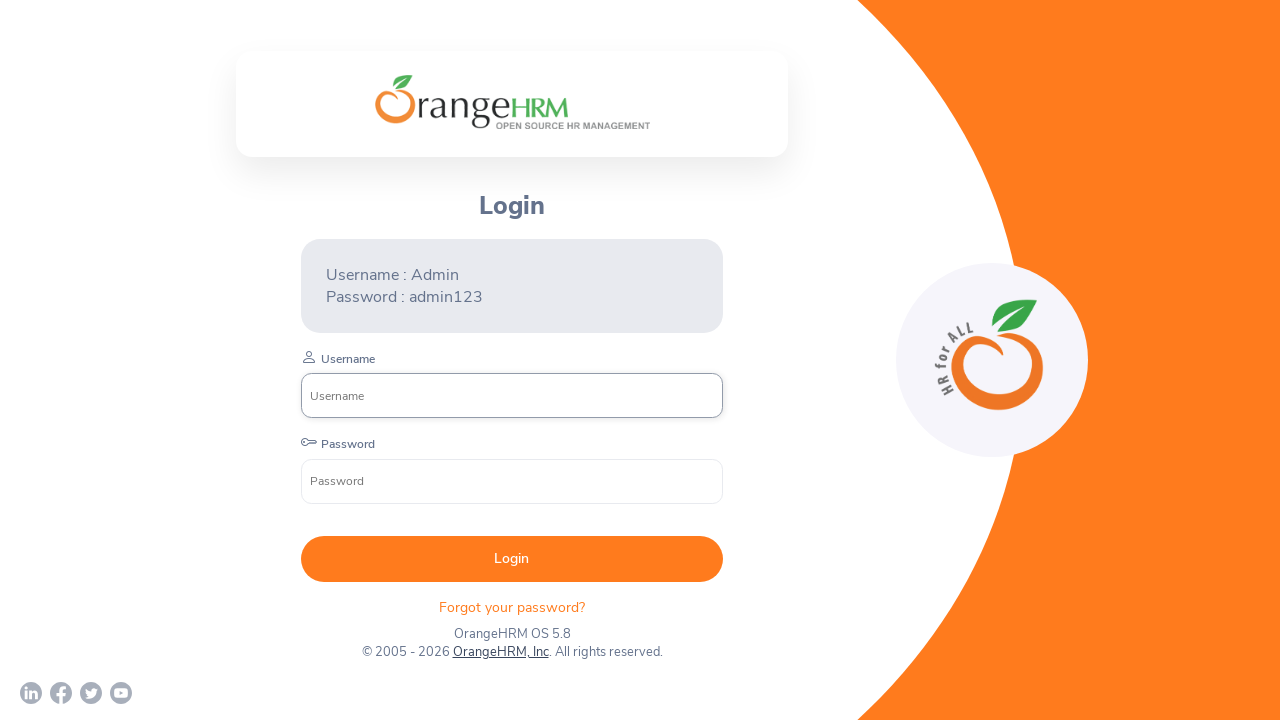